Tests window handling functionality by opening a popup window and retrieving window handles for both parent and child windows

Starting URL: http://omayo.blogspot.com/

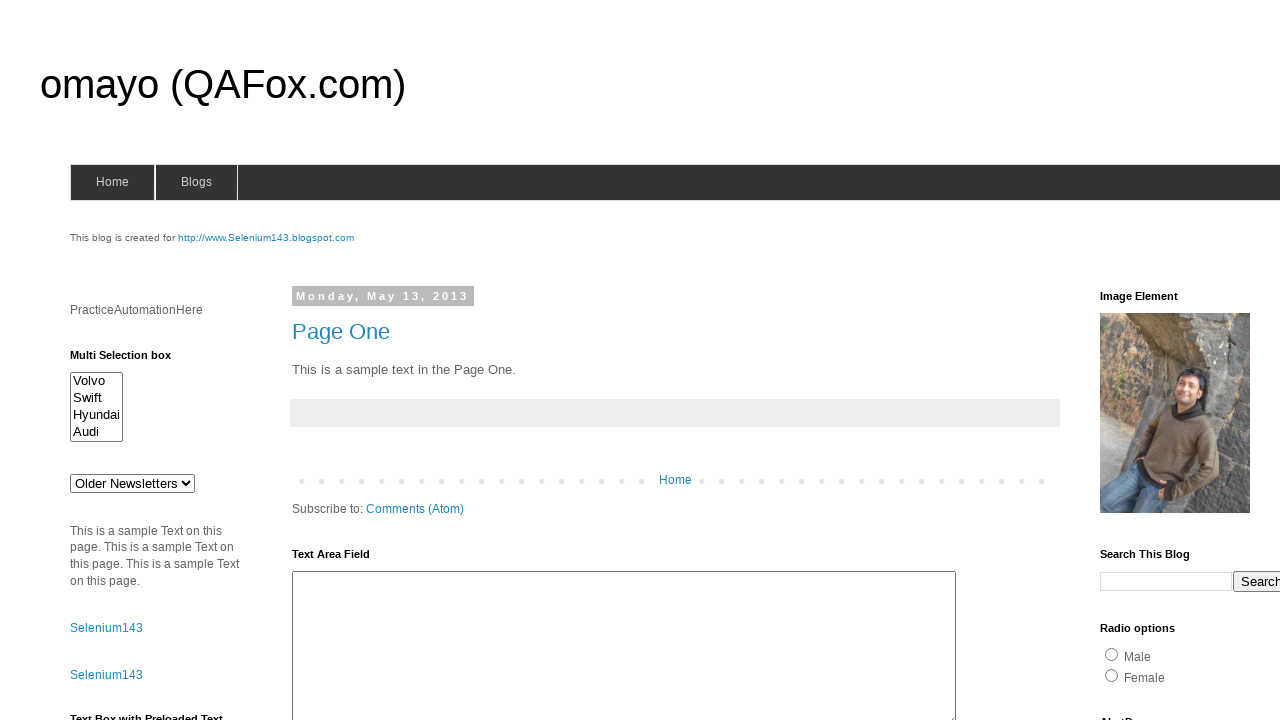

Retrieved parent window handle from context
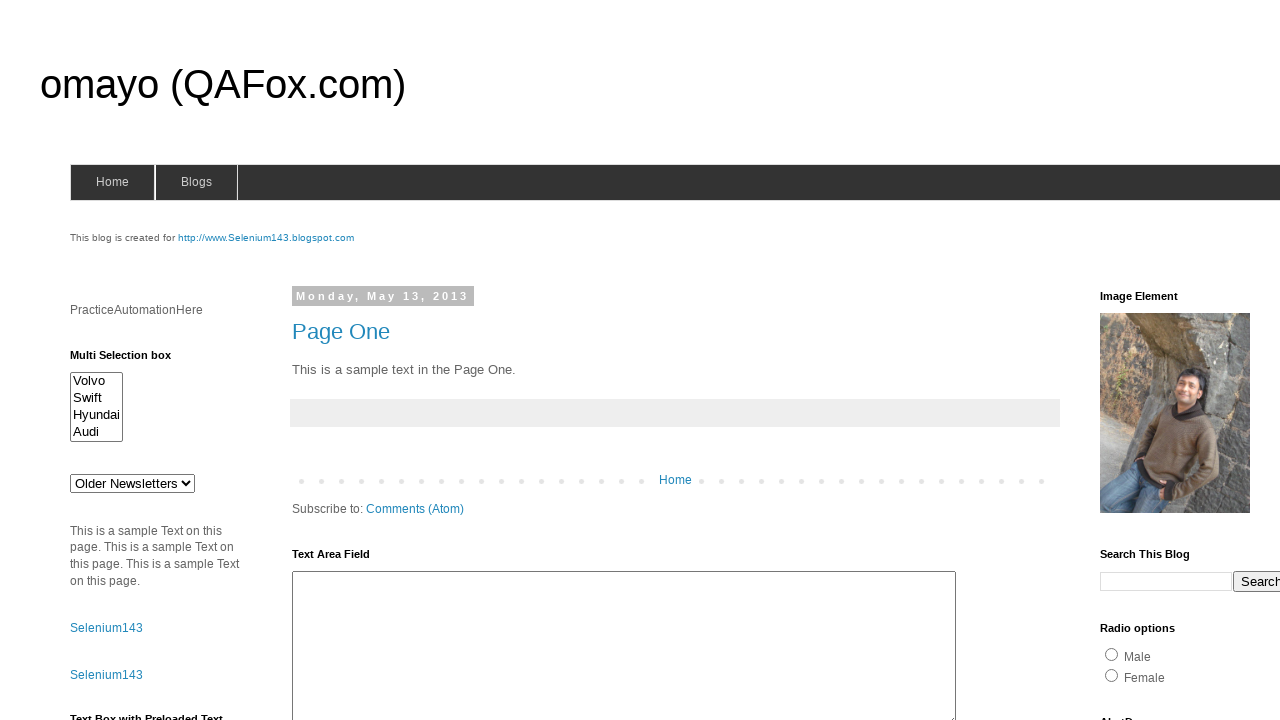

Clicked link to open popup window at (132, 360) on a:has-text('Open a popup window')
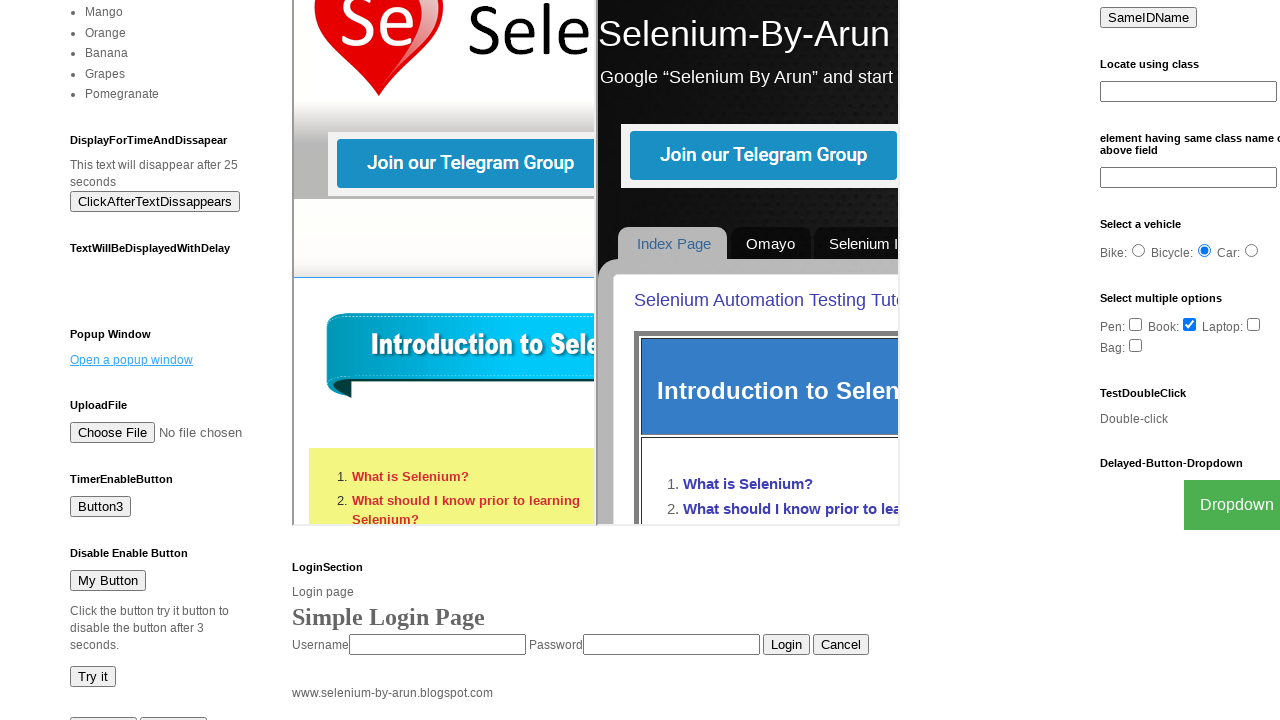

Waited 2 seconds for popup window to open
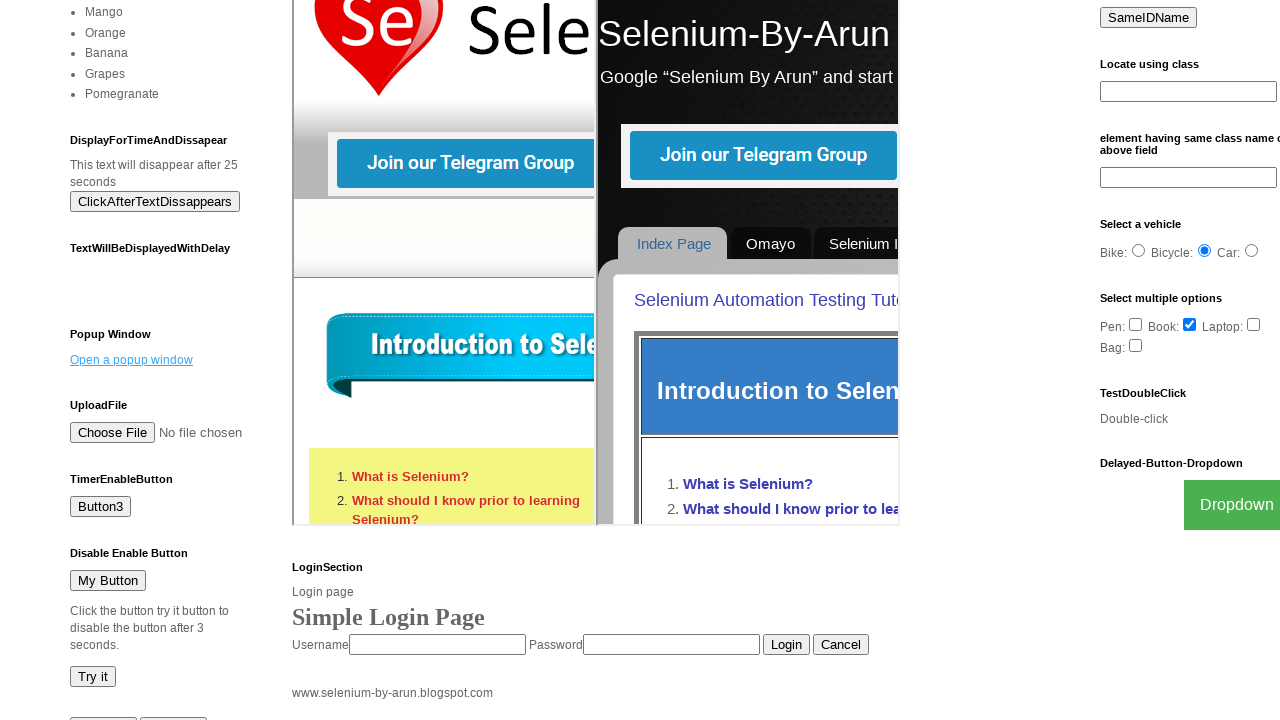

Retrieved all window handles - total windows: 2
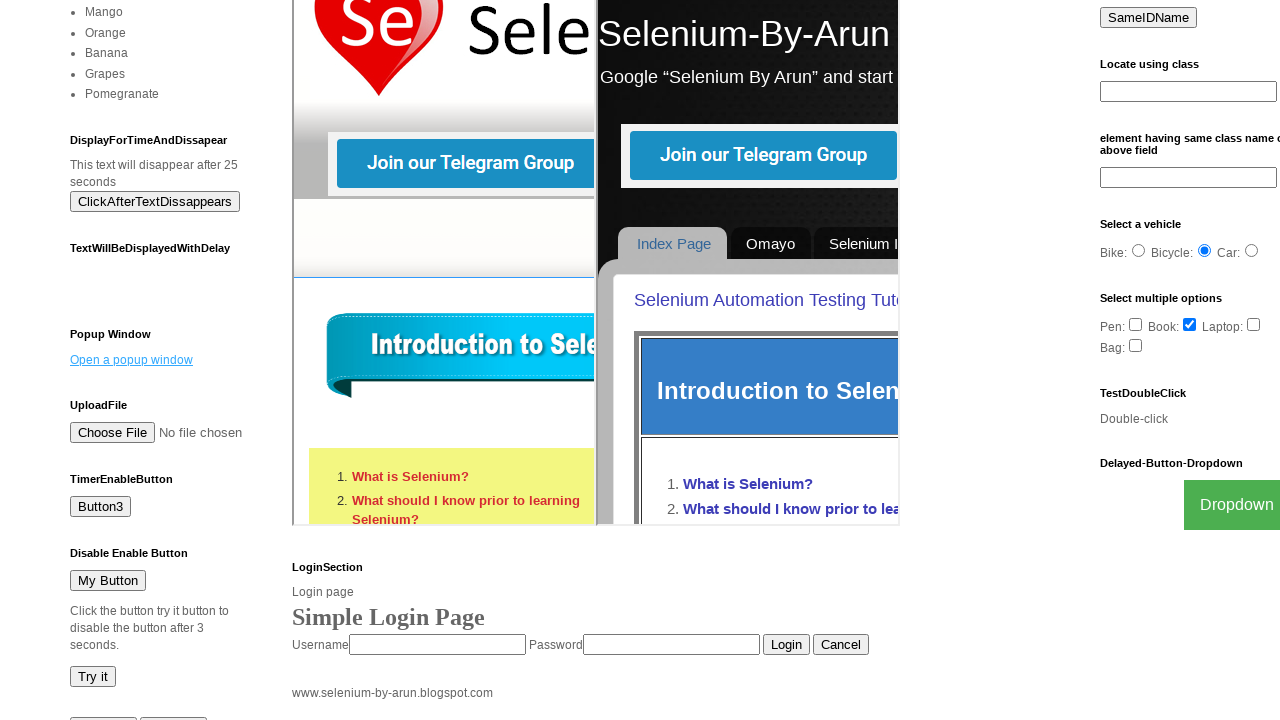

Window 1 URL: http://omayo.blogspot.com/
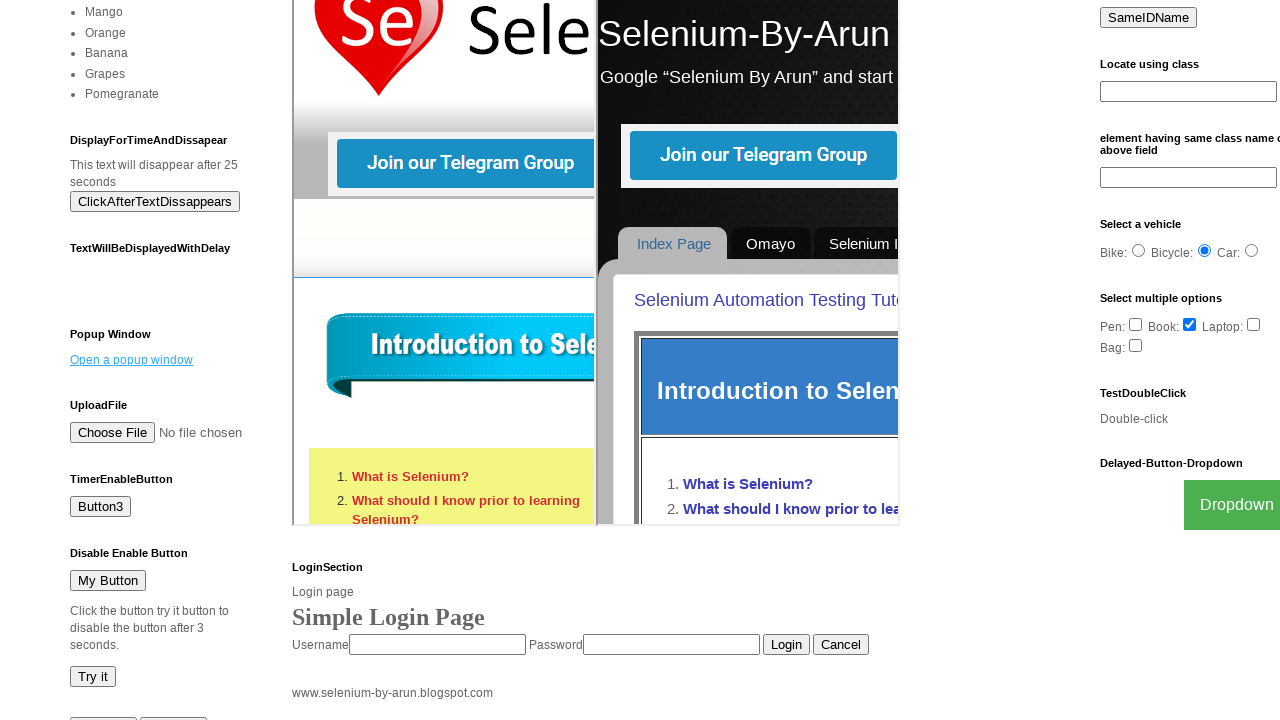

Window 2 URL: https://the-internet.herokuapp.com/windows/new
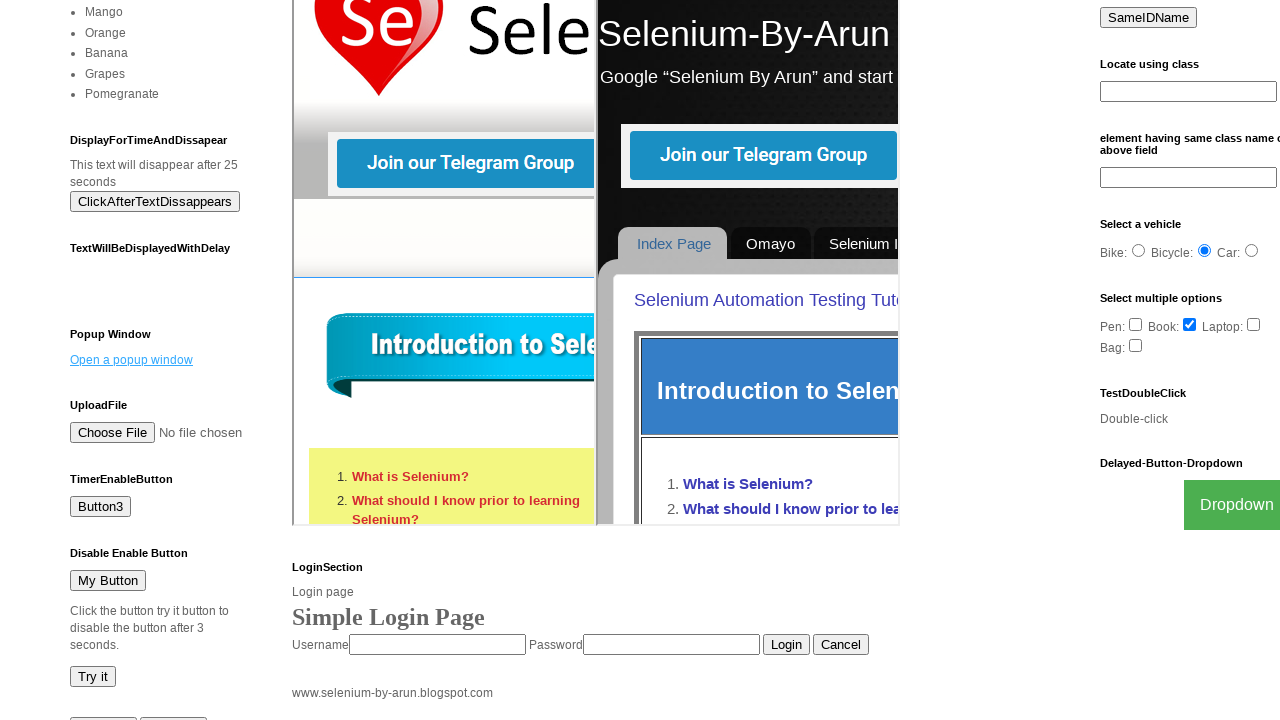

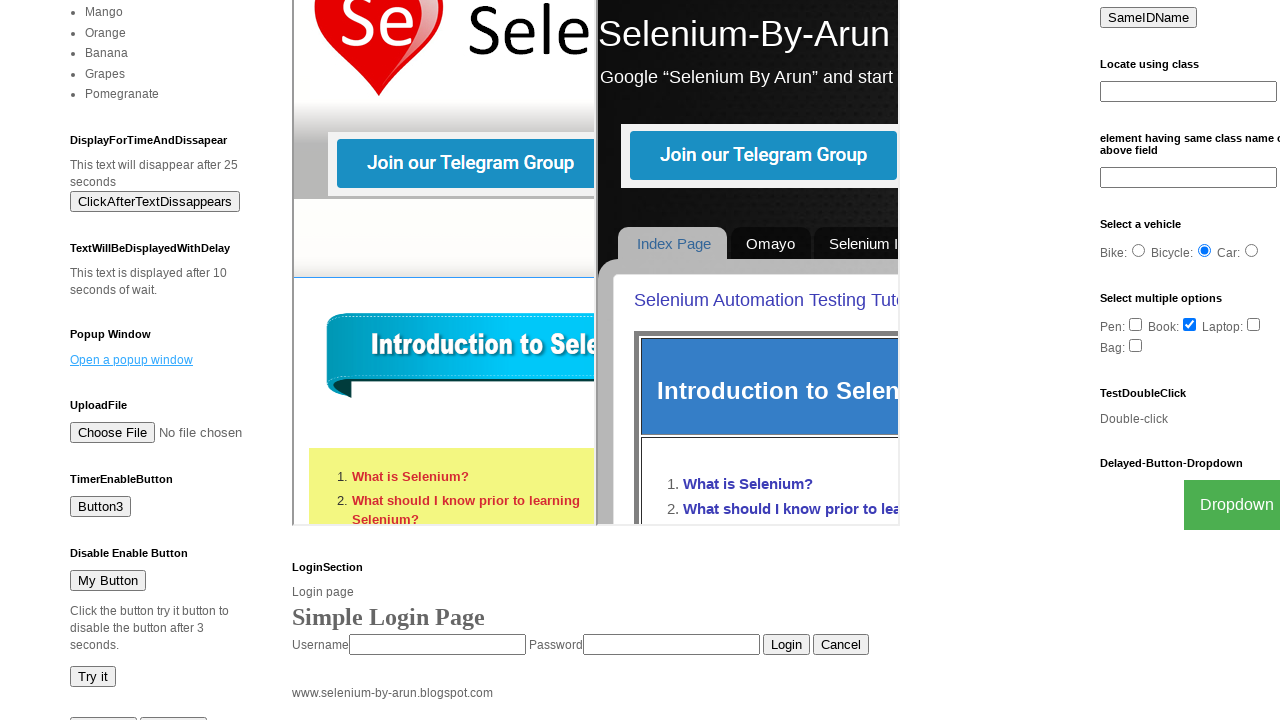